Tests radio button functionality by clicking on the blue color radio button option

Starting URL: http://samples.gwtproject.org/samples/Showcase/Showcase.html#!CwRadioButton

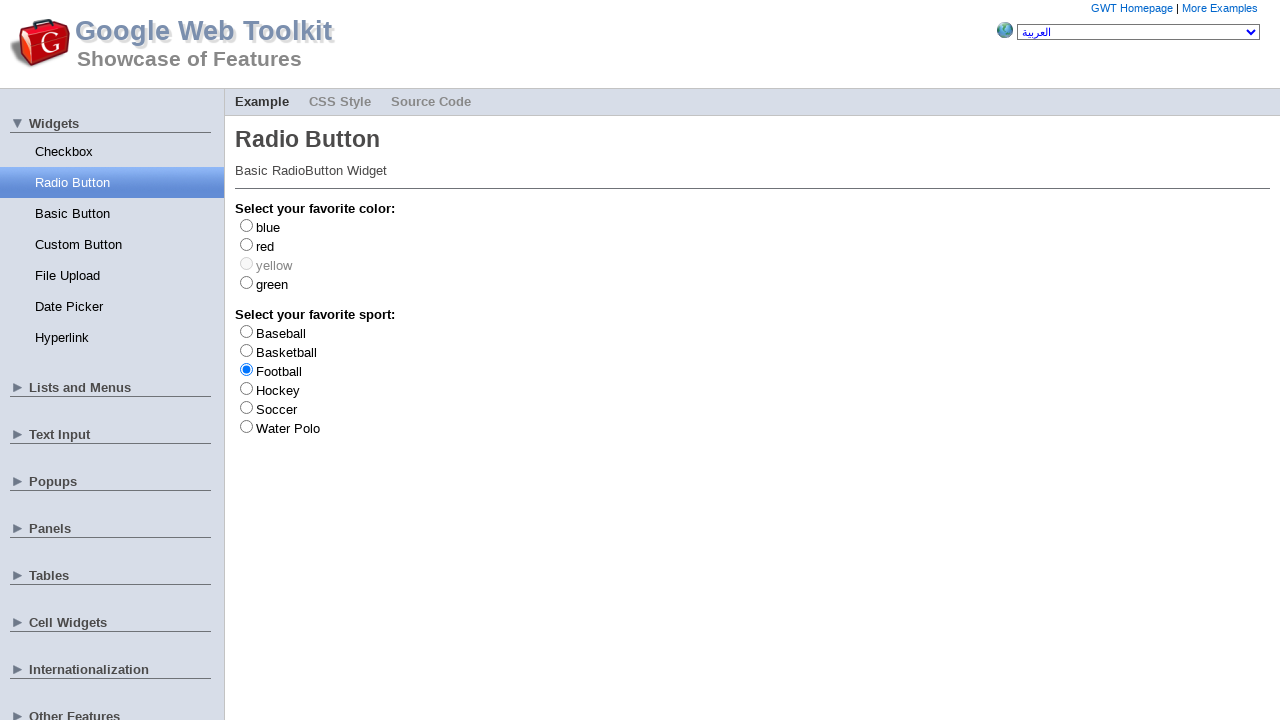

Waited for blue color radio button to be available
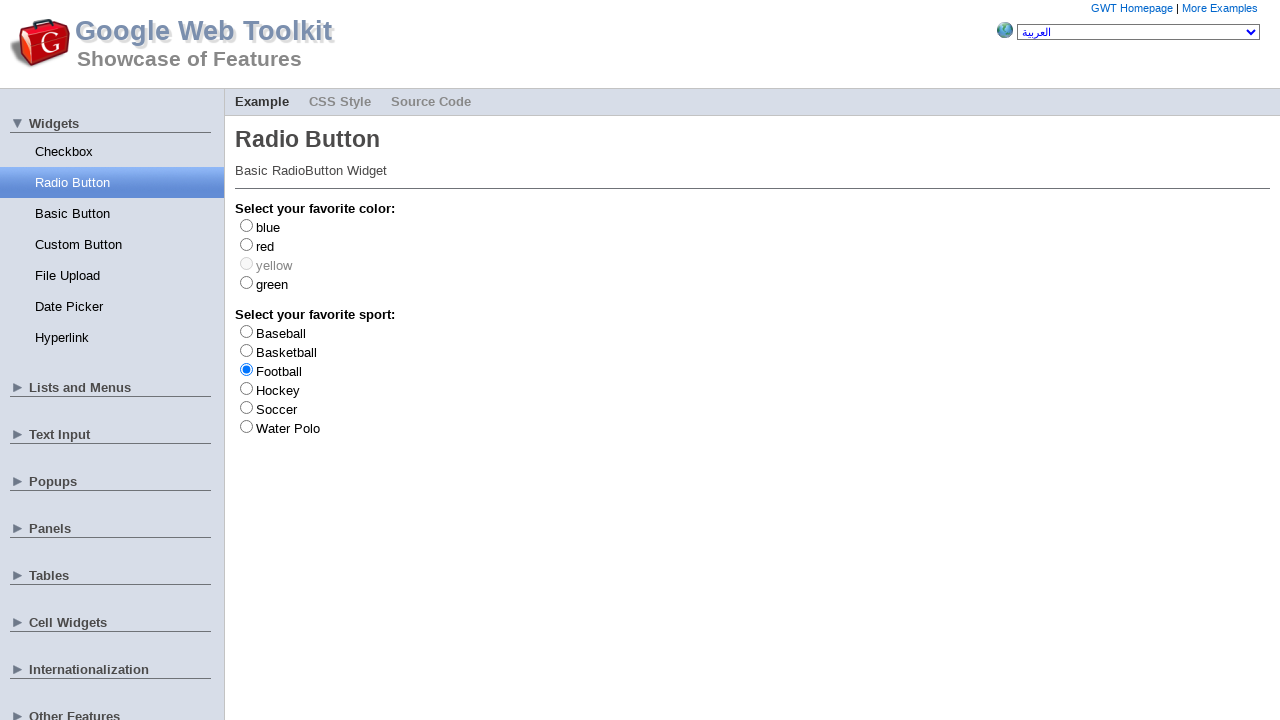

Clicked the blue color radio button option at (246, 225) on #gwt-debug-cwRadioButton-color-blue-input
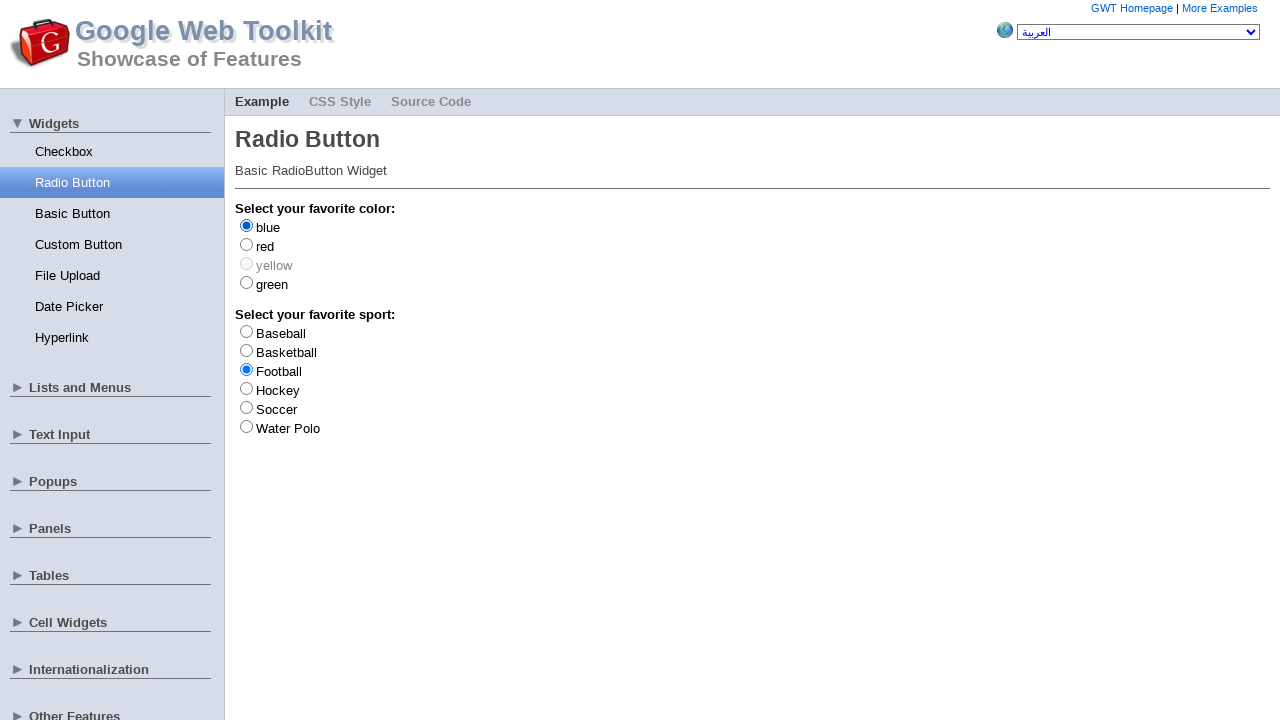

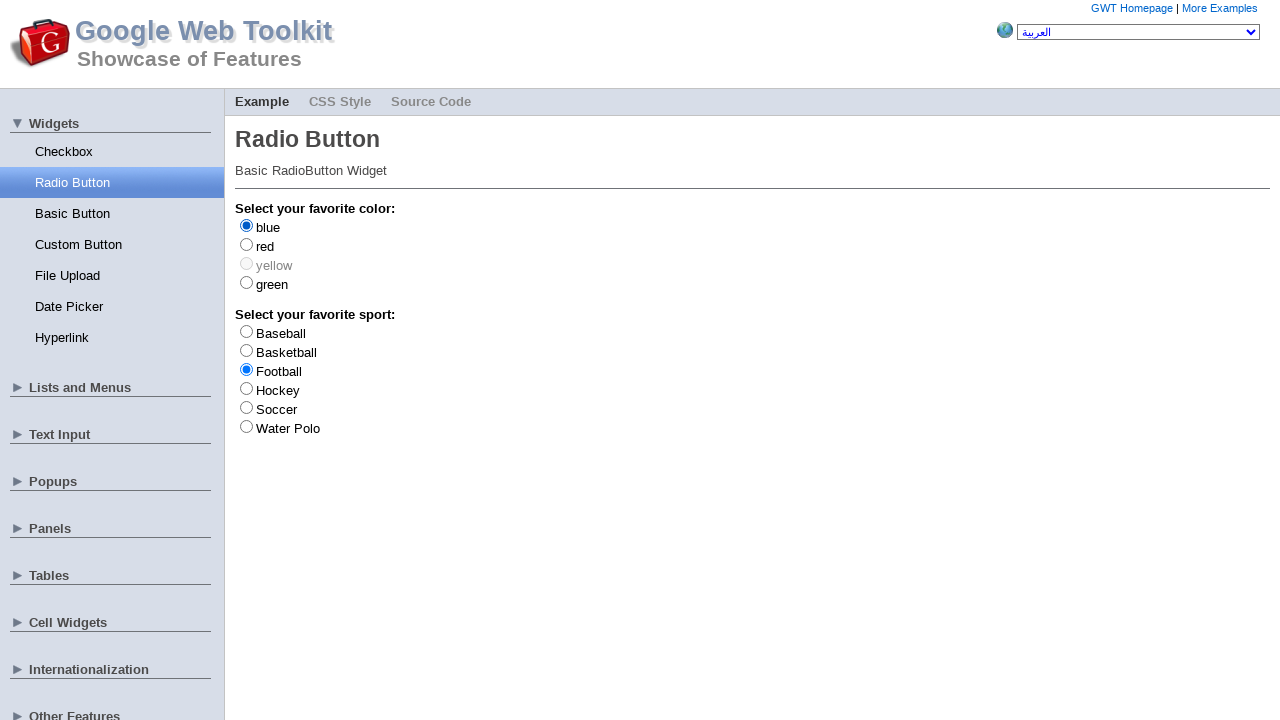